Tests table sorting functionality by clicking on the column header and verifying that vegetable names are sorted alphabetically

Starting URL: https://rahulshettyacademy.com/seleniumPractise/#/offers

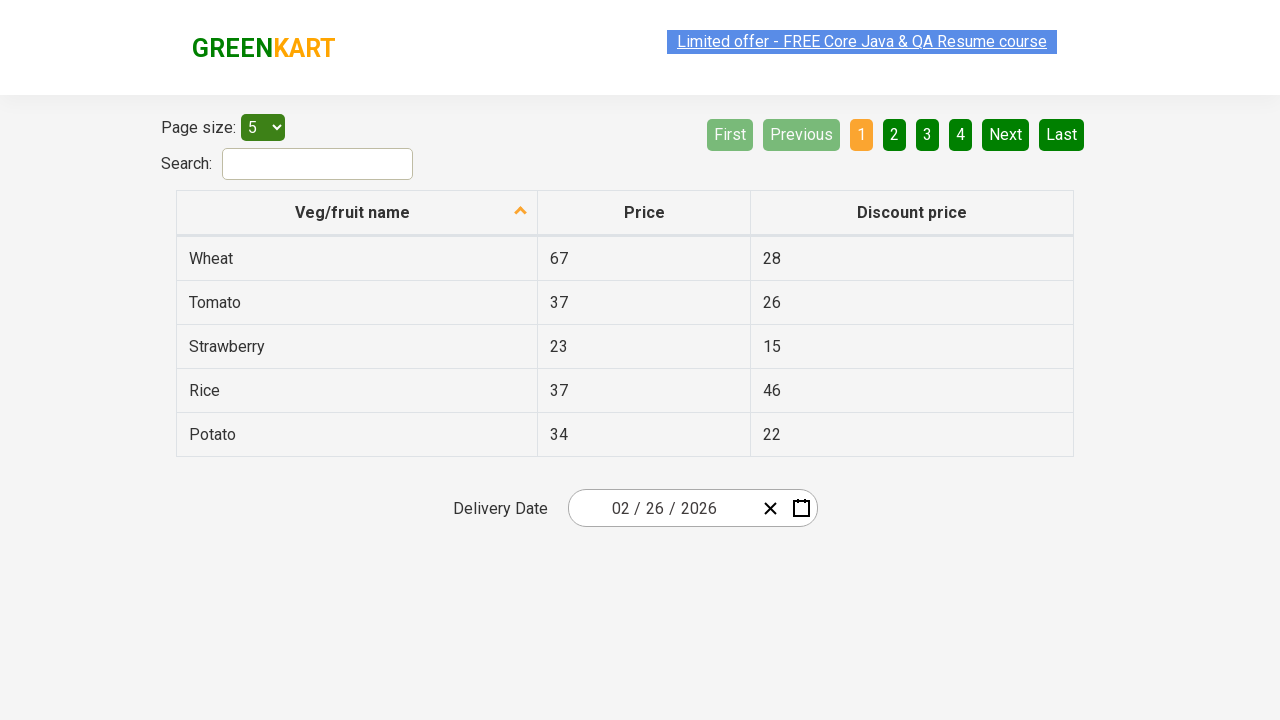

Clicked on 'Veg/fruit name' column header to sort at (353, 212) on xpath=//span[text()='Veg/fruit name']
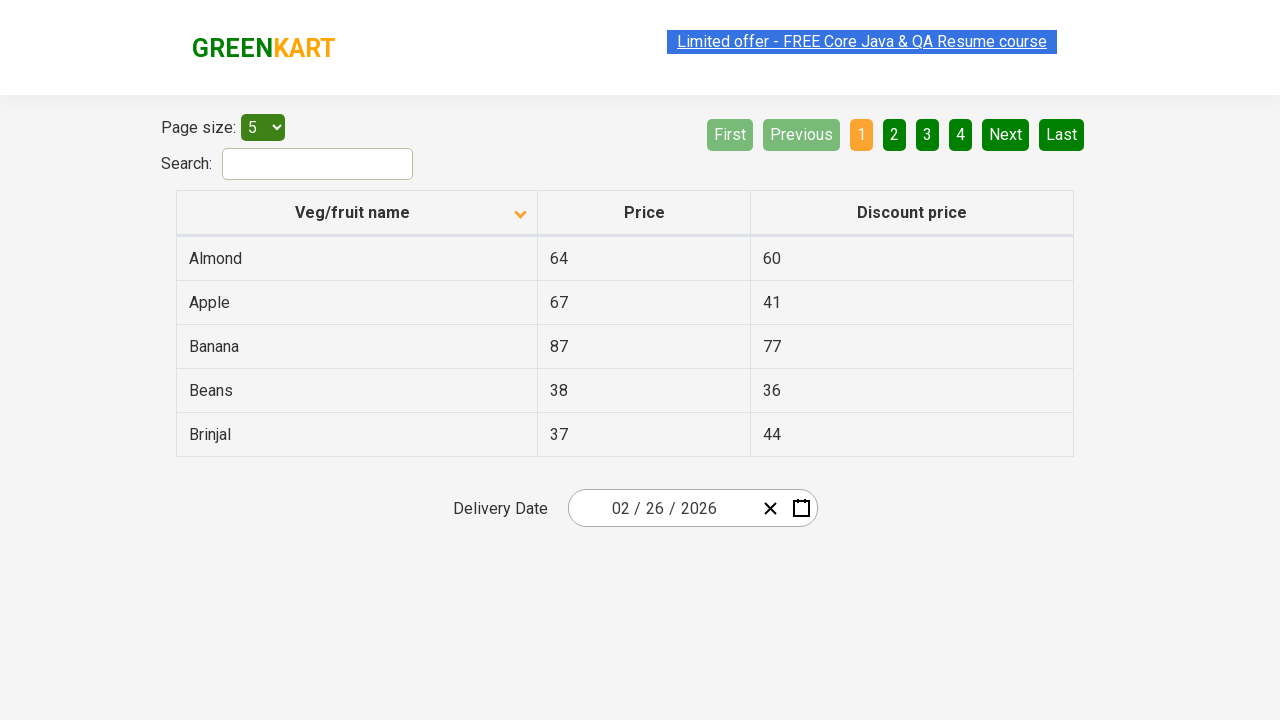

Waited for table to be sorted
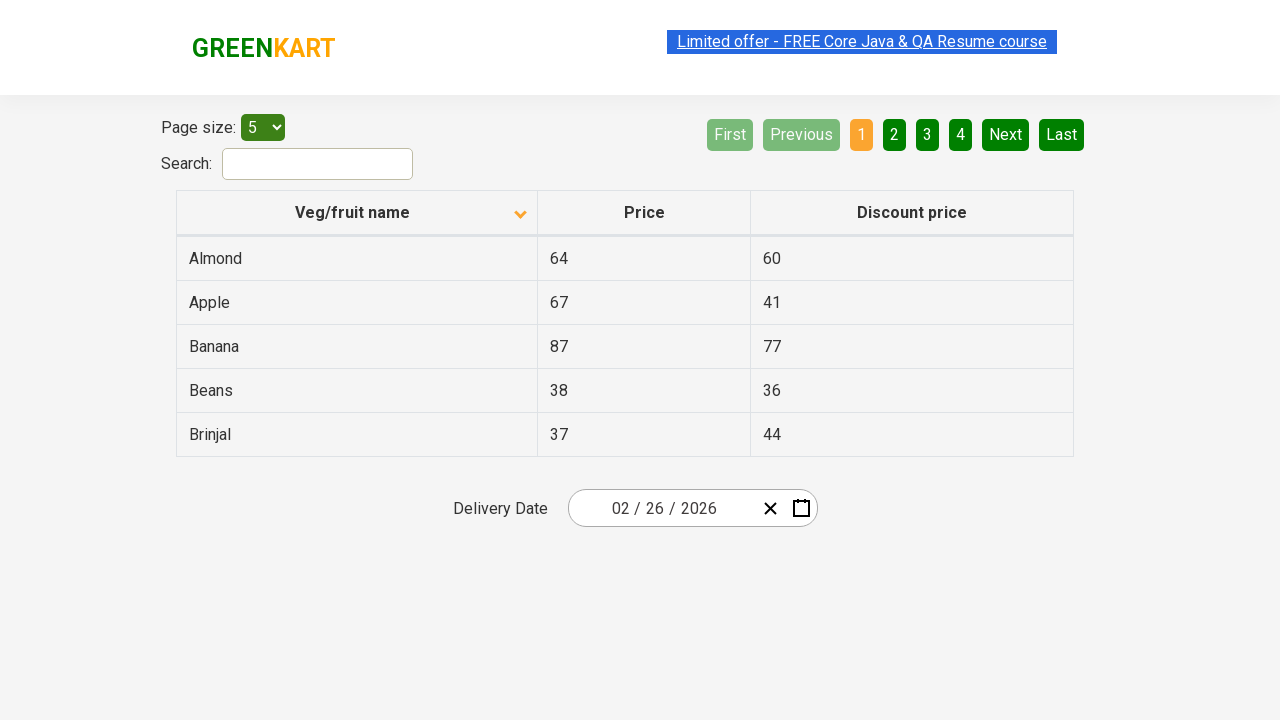

Retrieved all vegetable name elements from first column
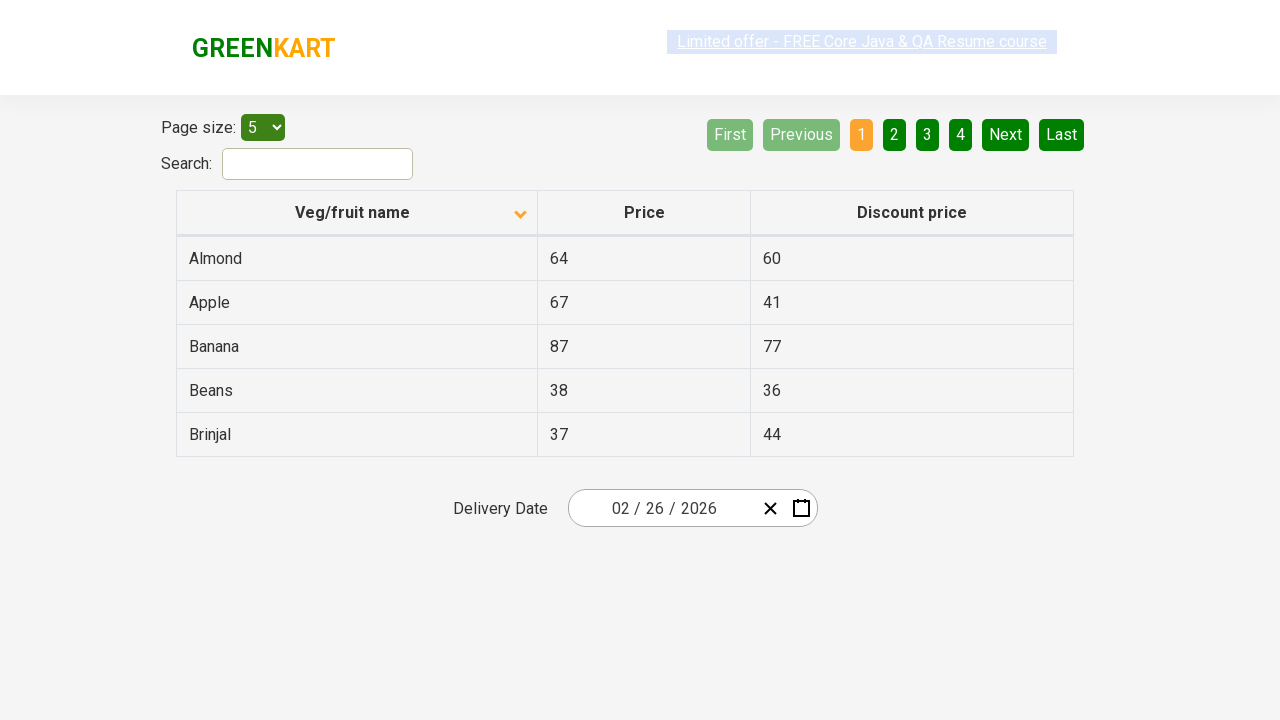

Extracted text content from all vegetable elements
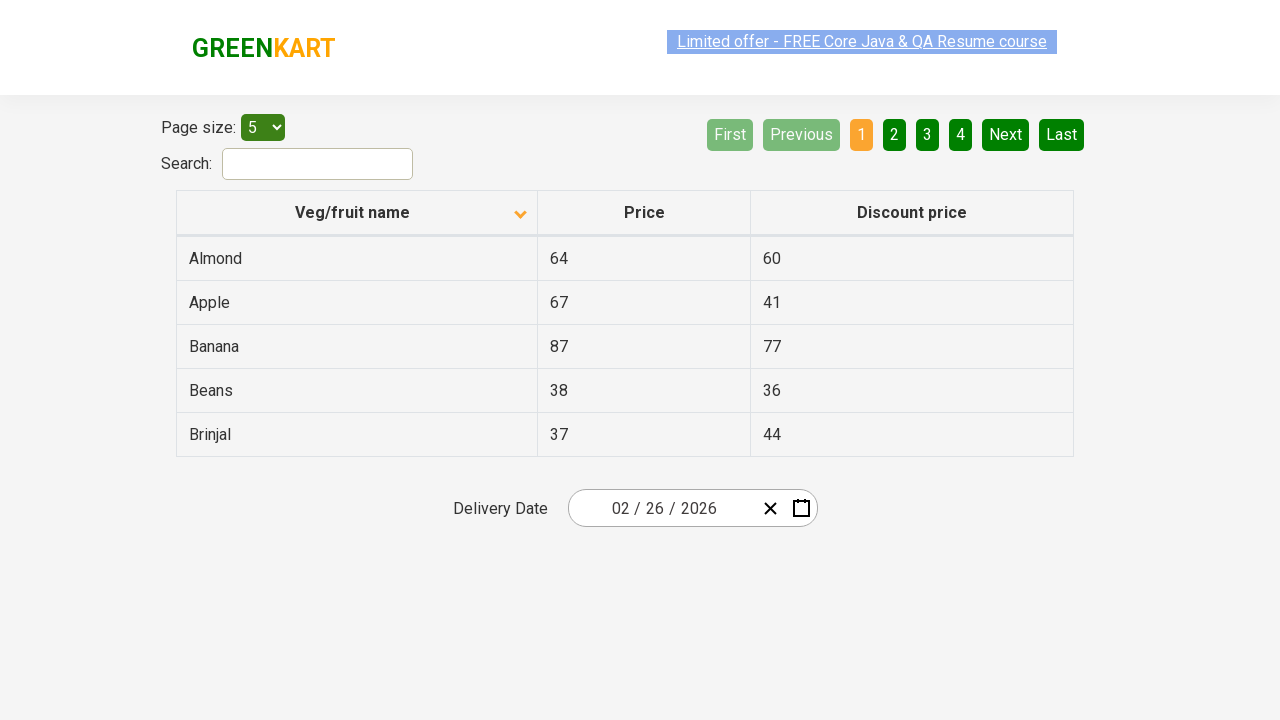

Created copy of original vegetable list
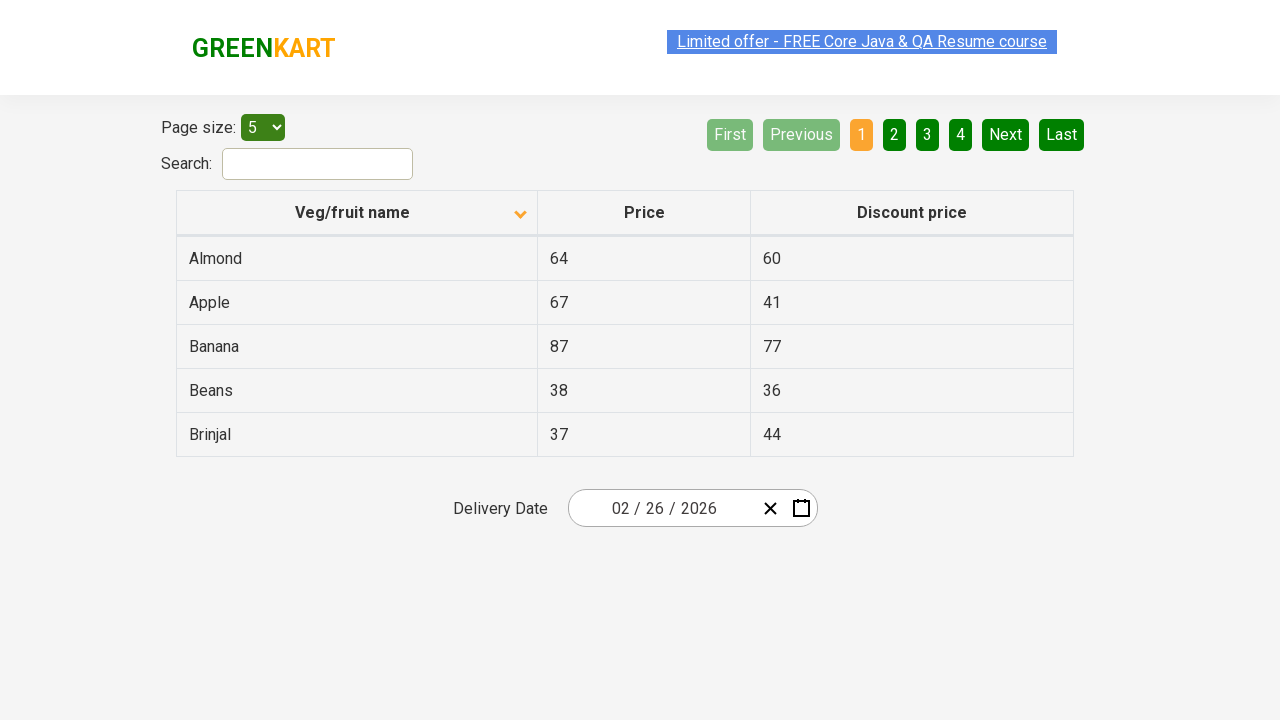

Sorted vegetable list alphabetically
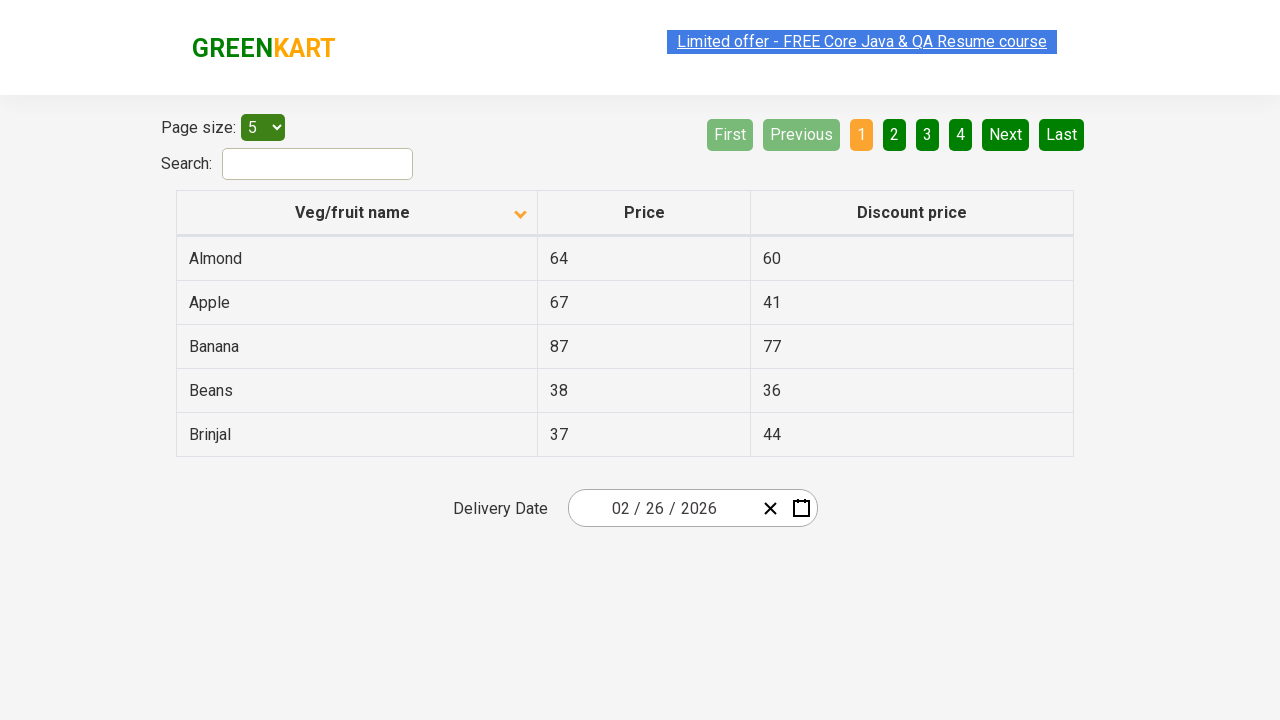

Verified that displayed vegetable list matches alphabetically sorted list
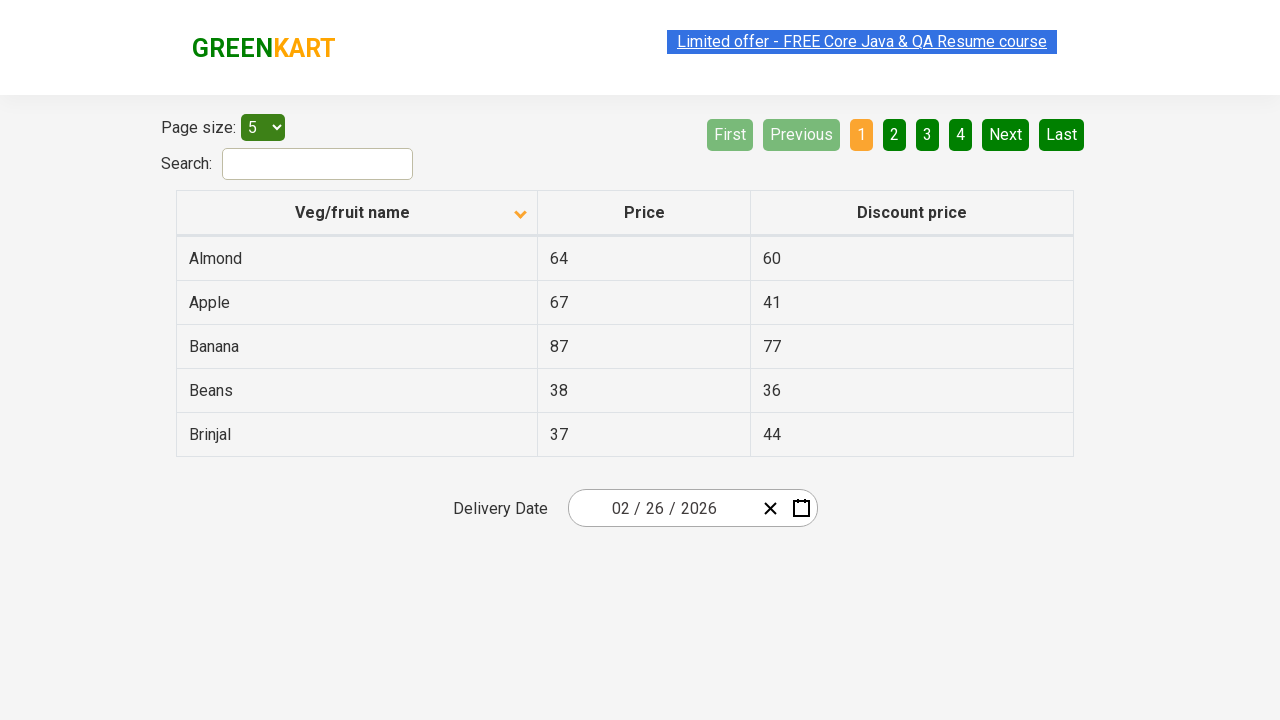

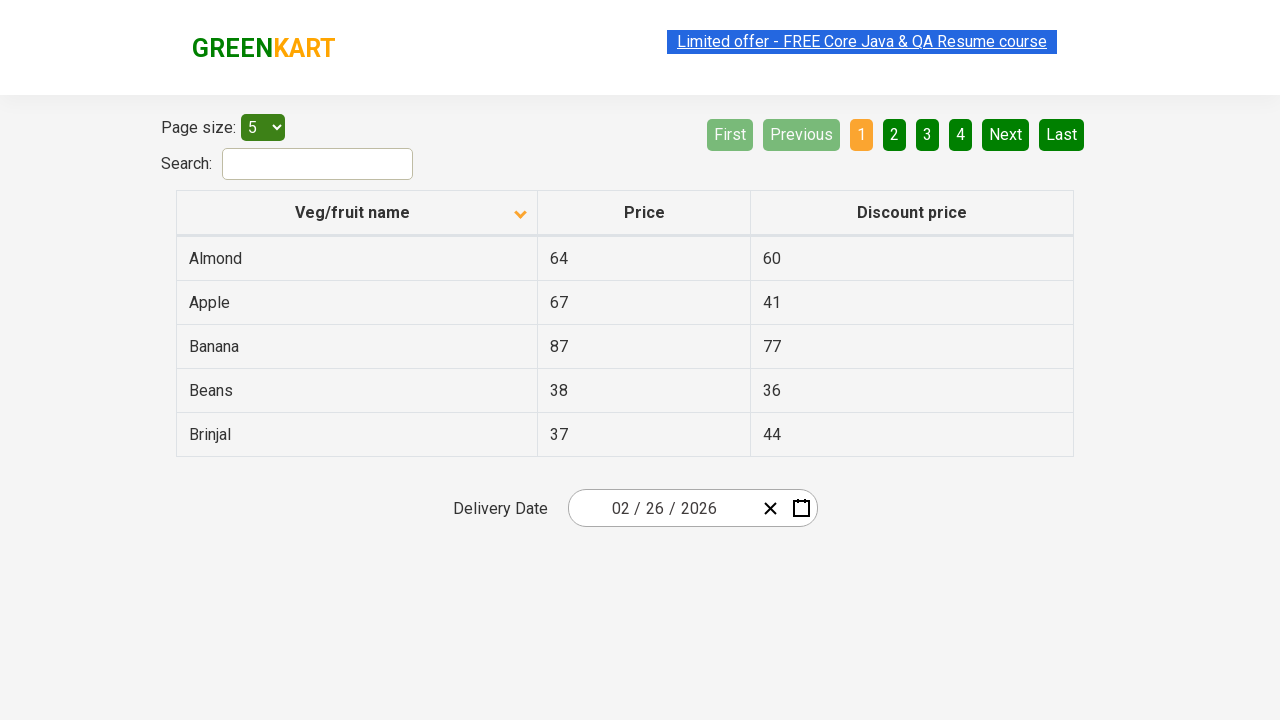